Navigates to a forum post page, waits for content to load, clicks "show more" button to expand comments section, and verifies that comments are displayed

Starting URL: https://theqoo.net/hot/3746707400?filter_mode=normal&page=31

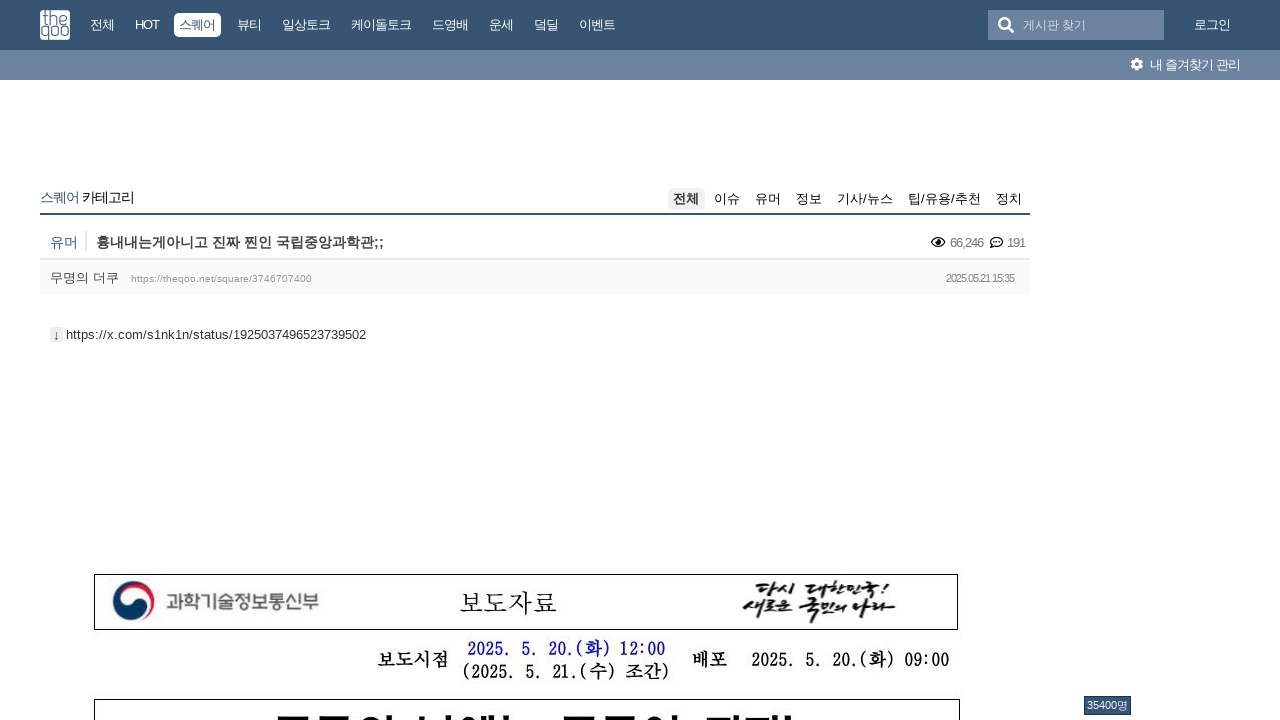

Waited for main content container to load
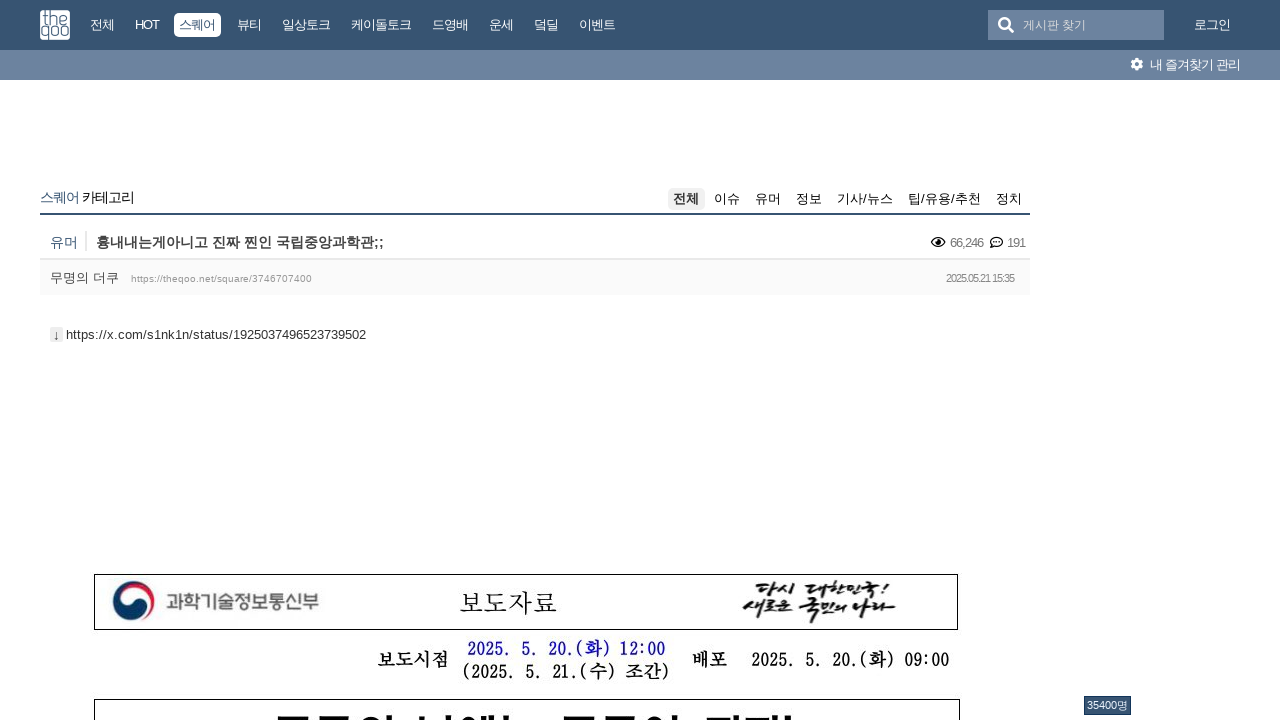

Waited for content element to be visible
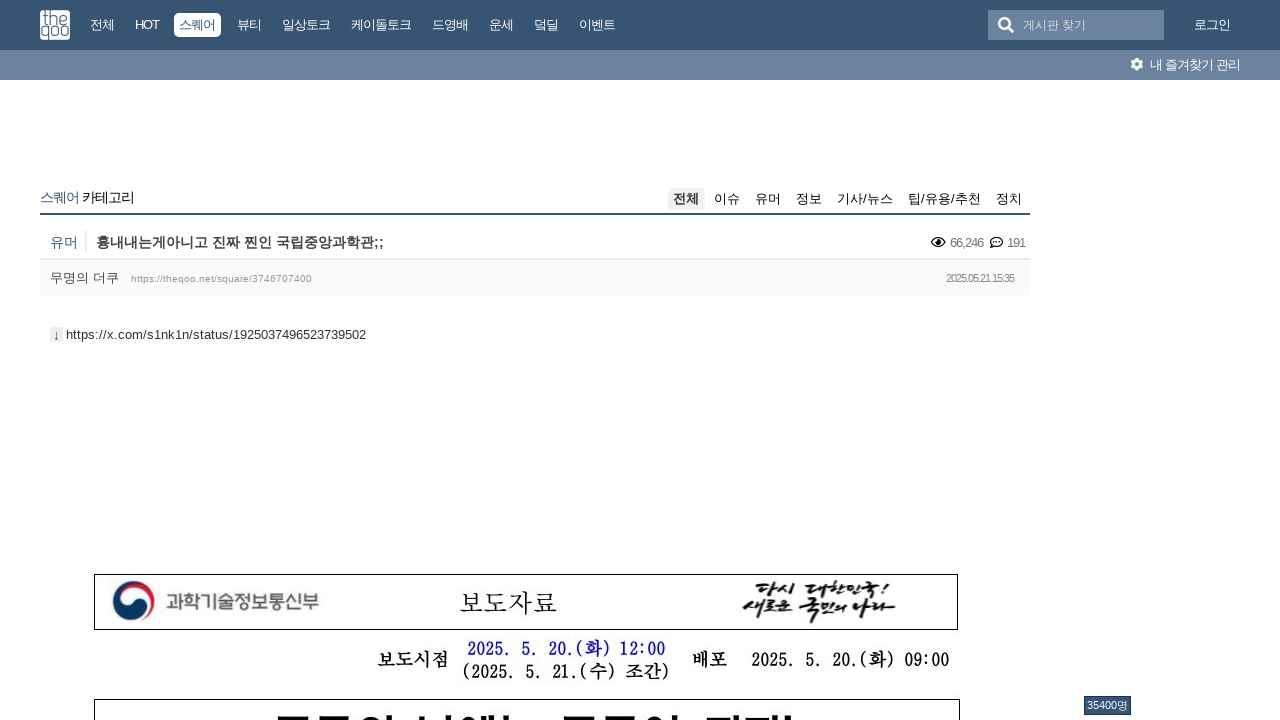

Clicked first 'show more' button to expand comments at (535, 360) on .show_more
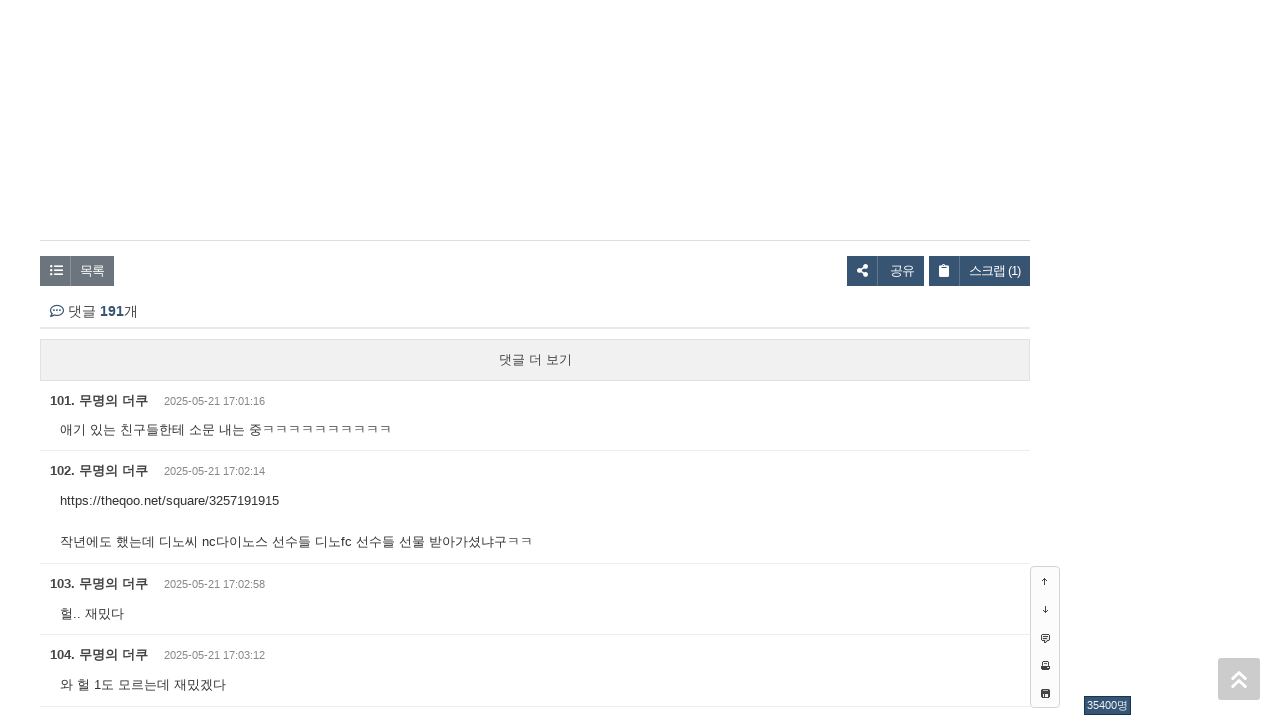

Waited for comments to load after first click
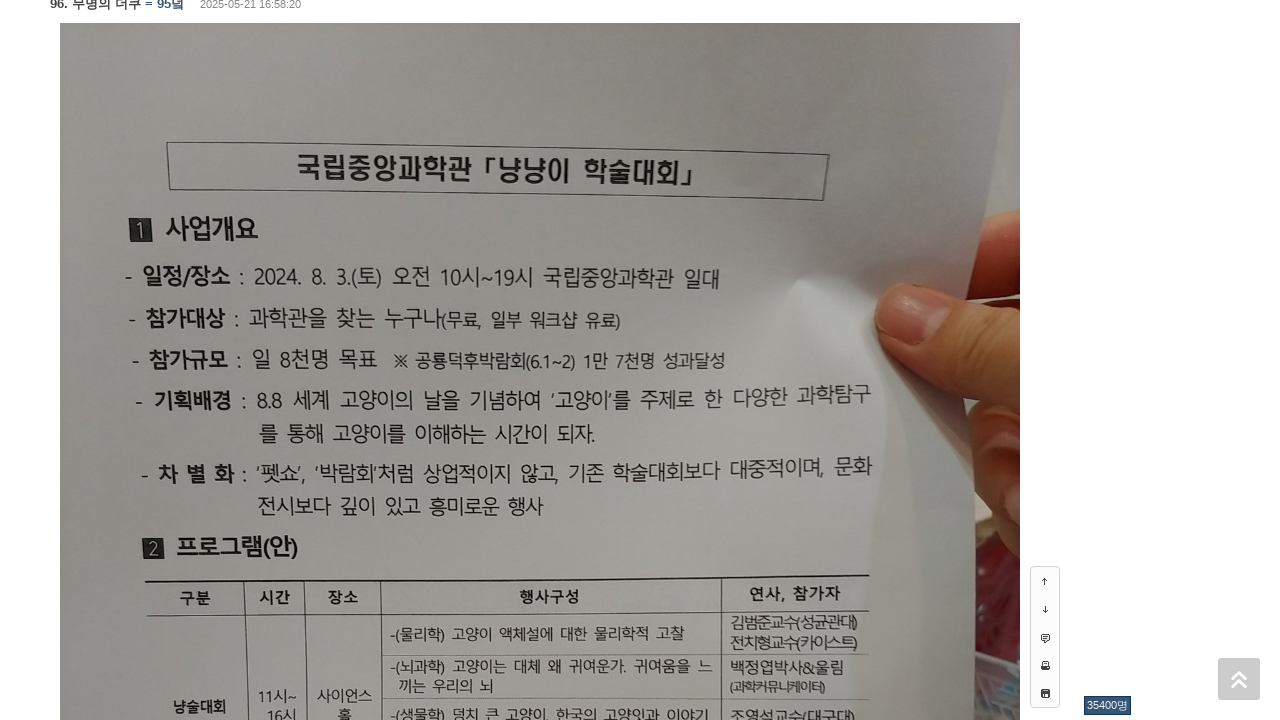

Second 'show more' button not available or click timed out on .show_more
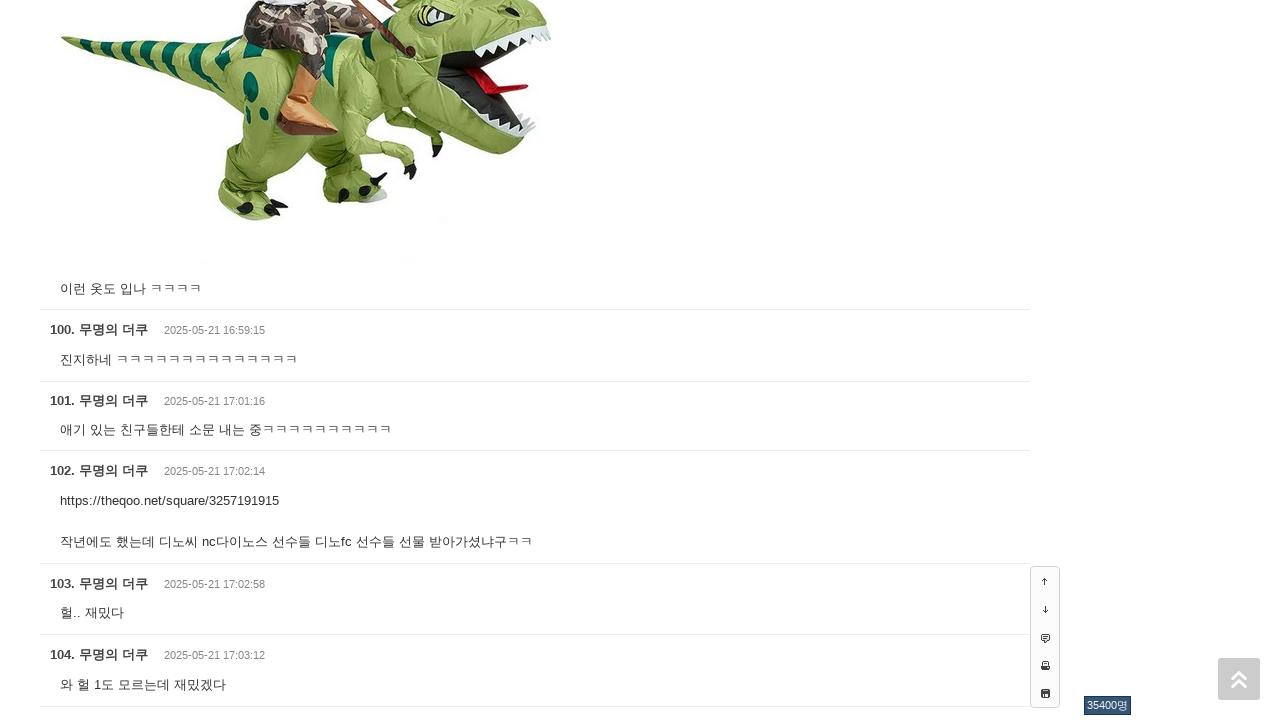

Waited for comments list items to be present
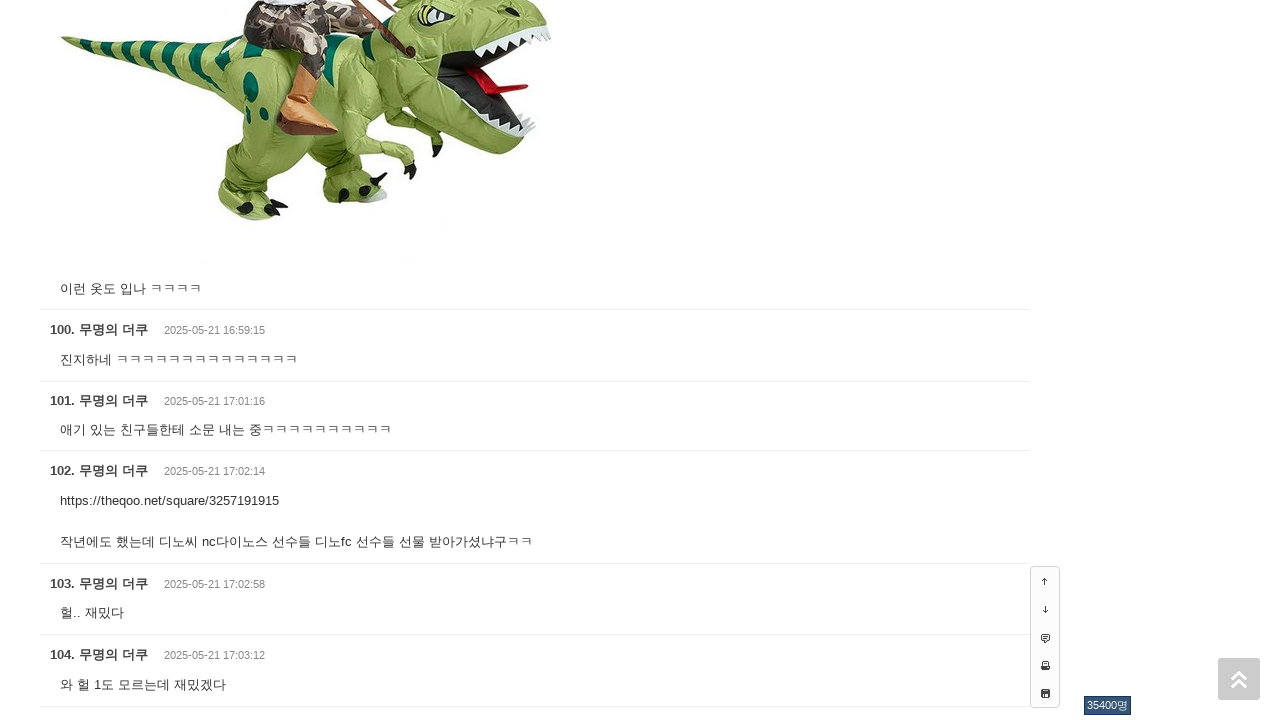

Verified that comment content elements are displayed
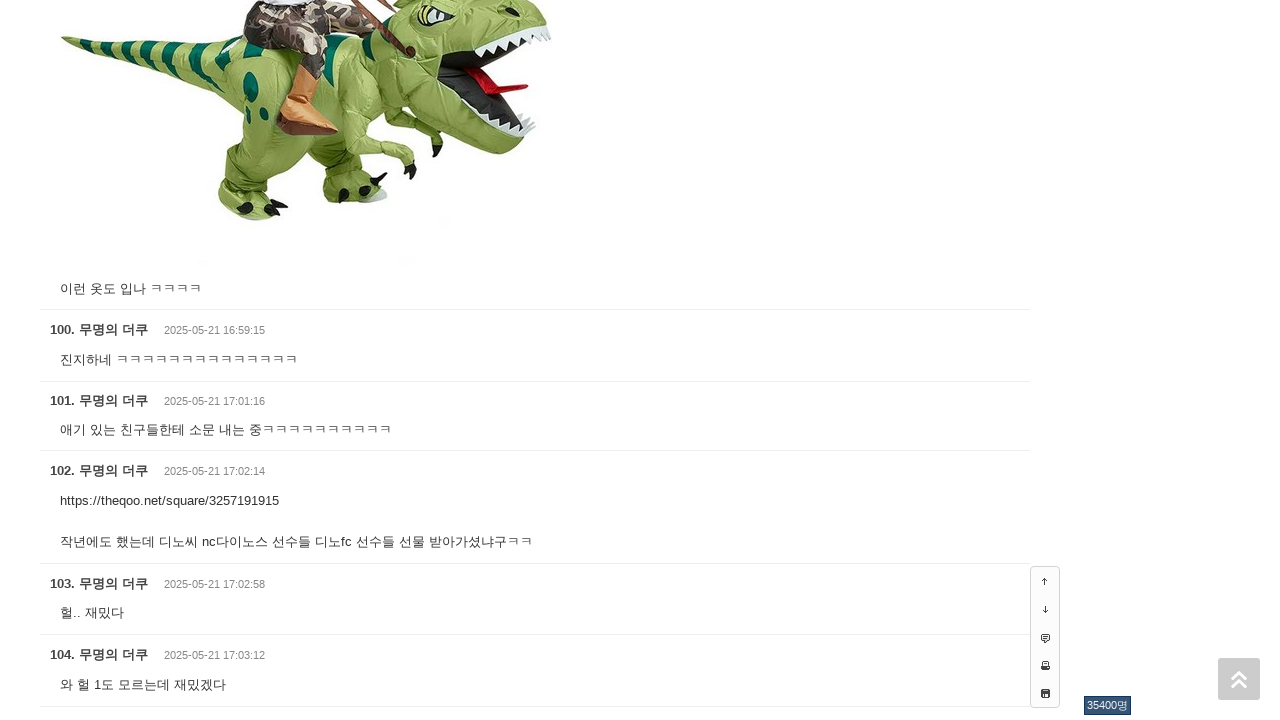

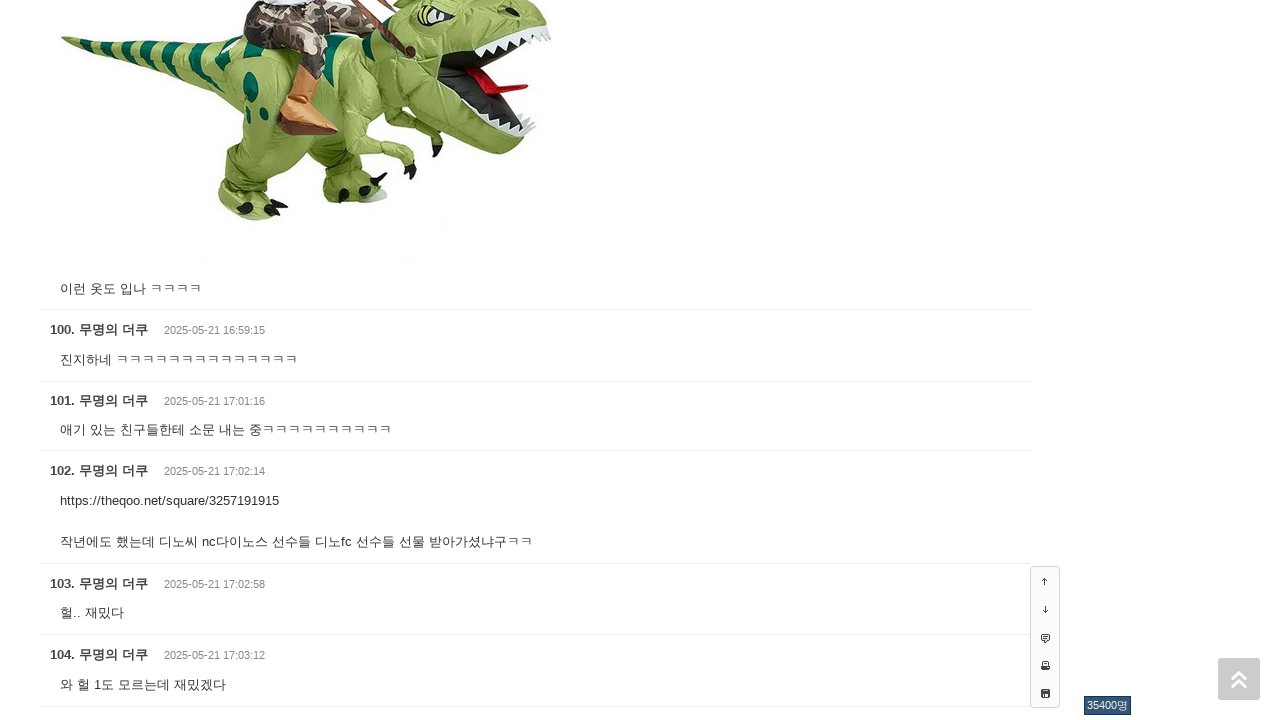